Tests drag and drop functionality by dragging a draggable element onto a droppable target element on a test automation practice page

Starting URL: https://testautomationpractice.blogspot.com/

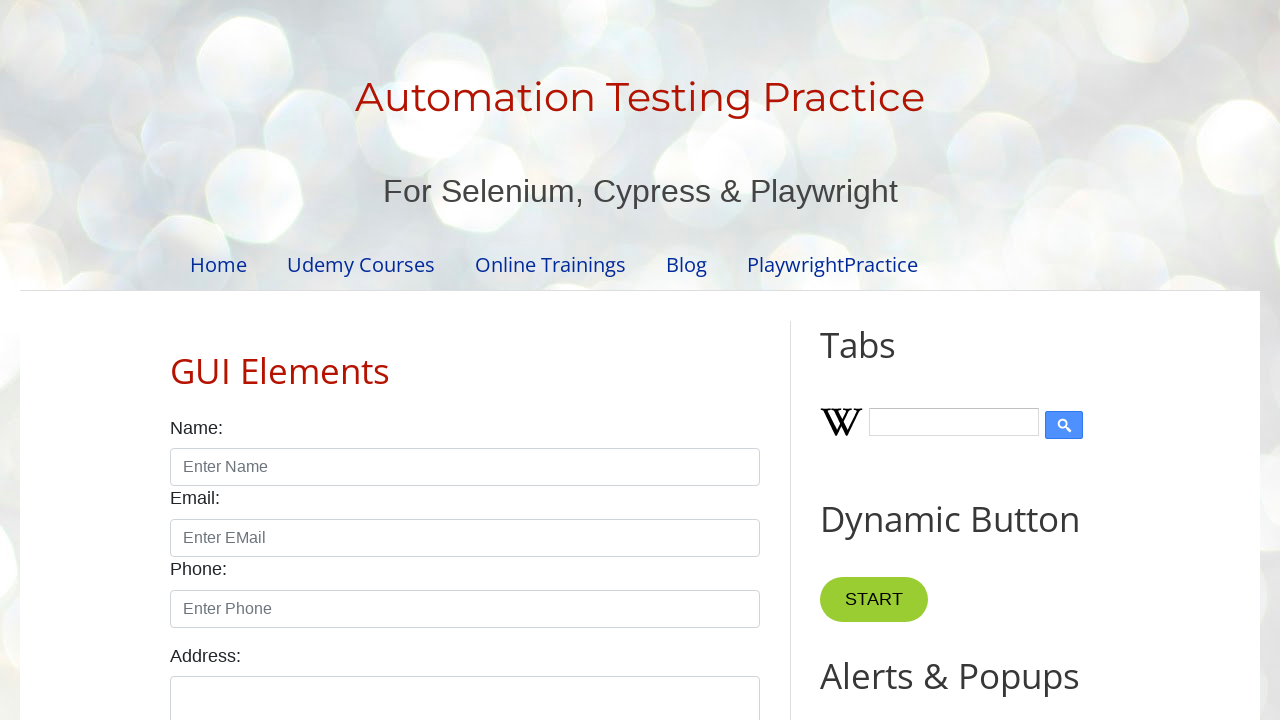

Navigated to test automation practice page
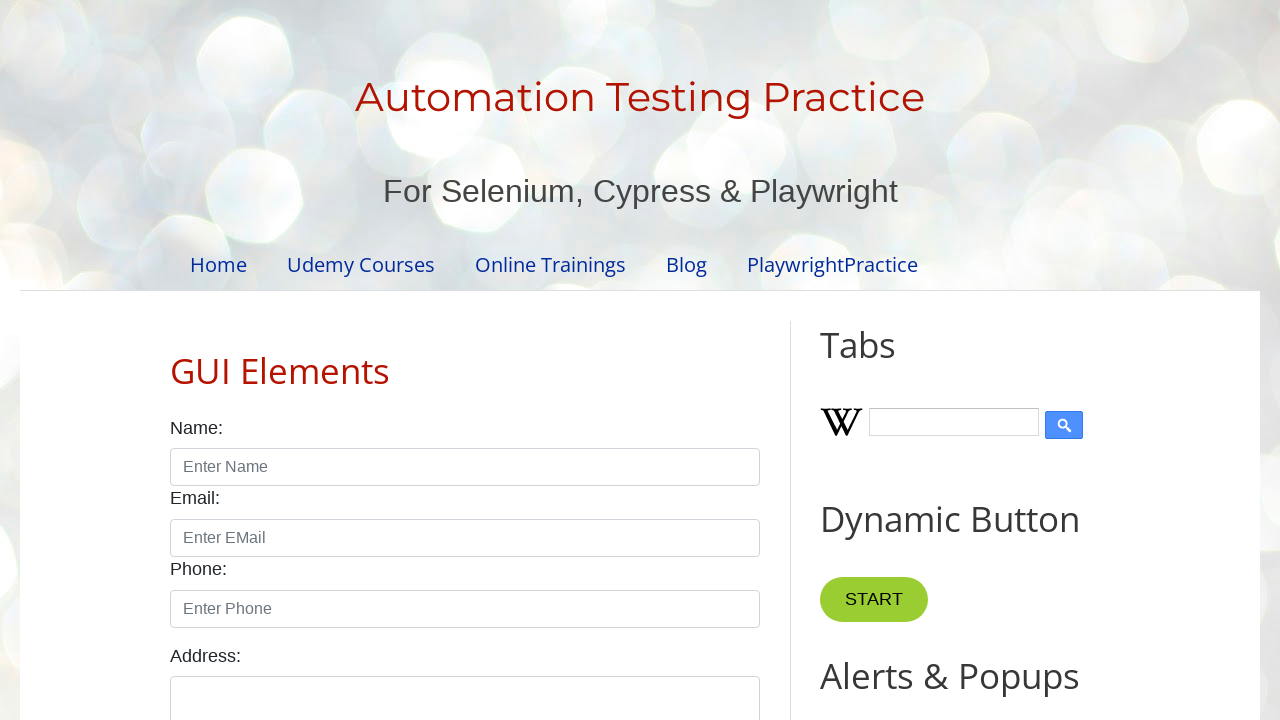

Located draggable source element
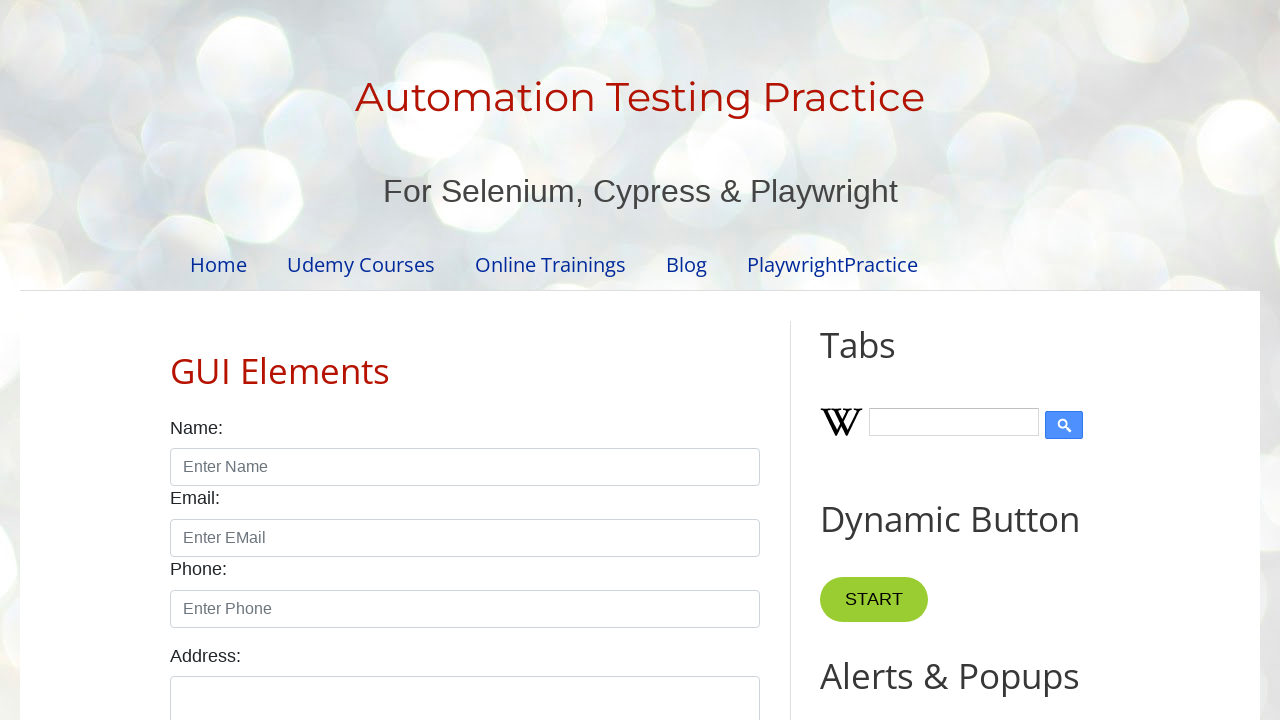

Located droppable target element
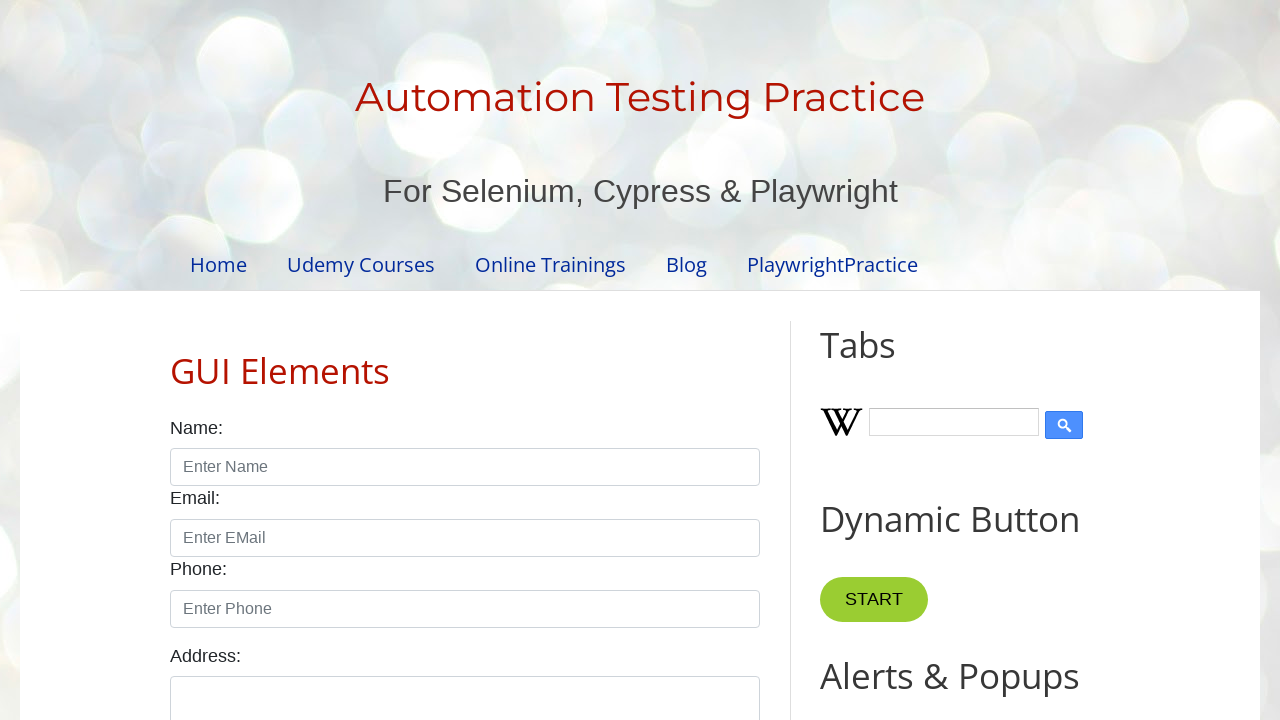

Dragged source element onto target element at (1015, 386)
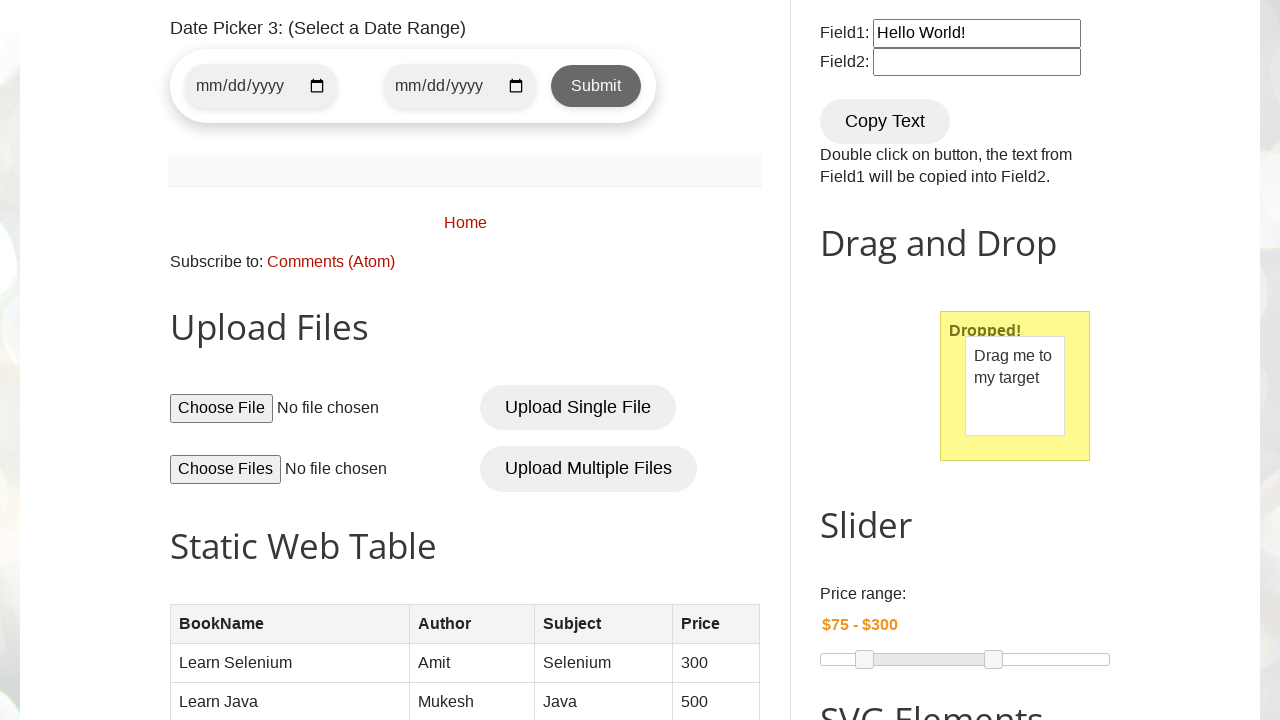

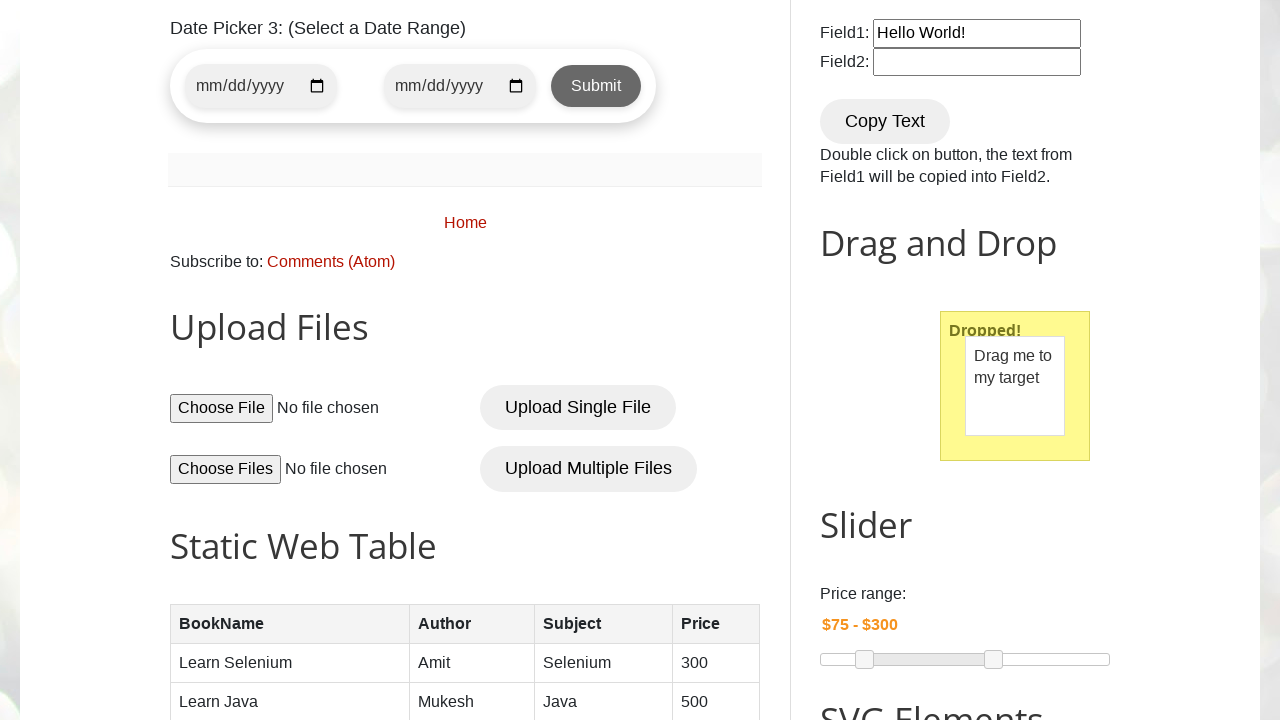